Tests radio button functionality on a practice page by clicking through all radio buttons in a group, then verifies checkbox elements are present.

Starting URL: http://www.qaclickacademy.com/practice.php

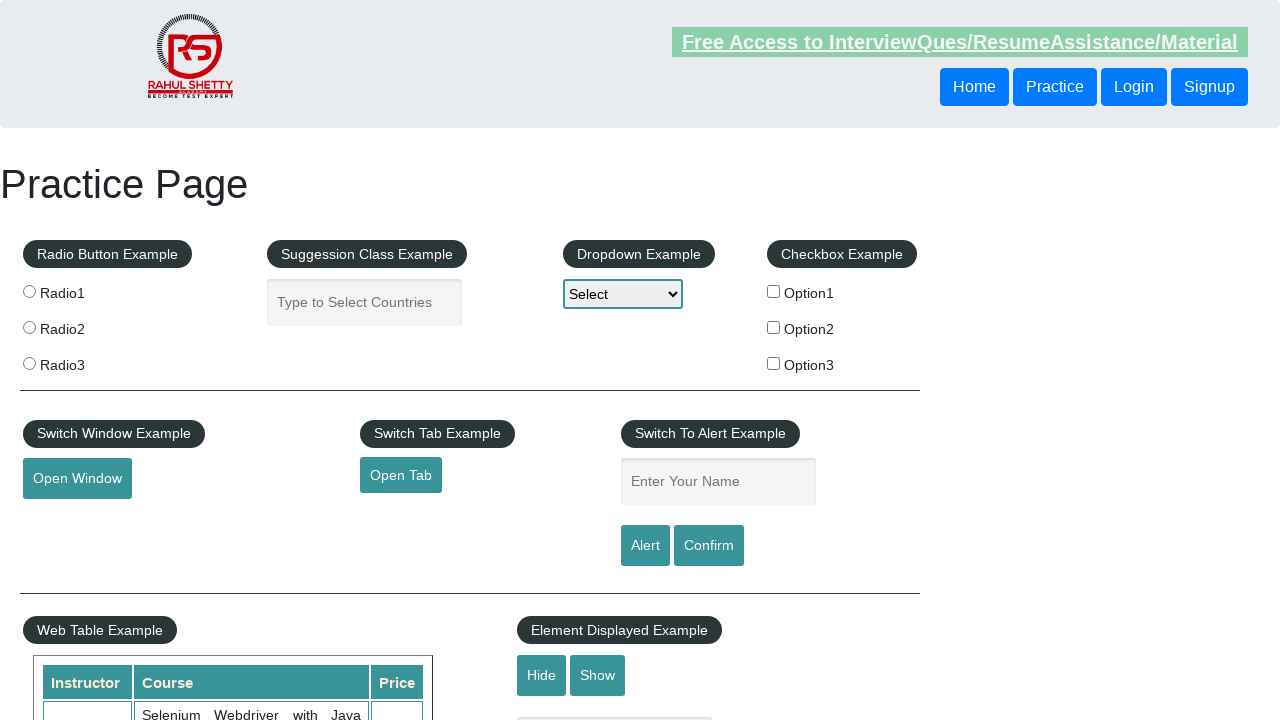

Radio button selector loaded
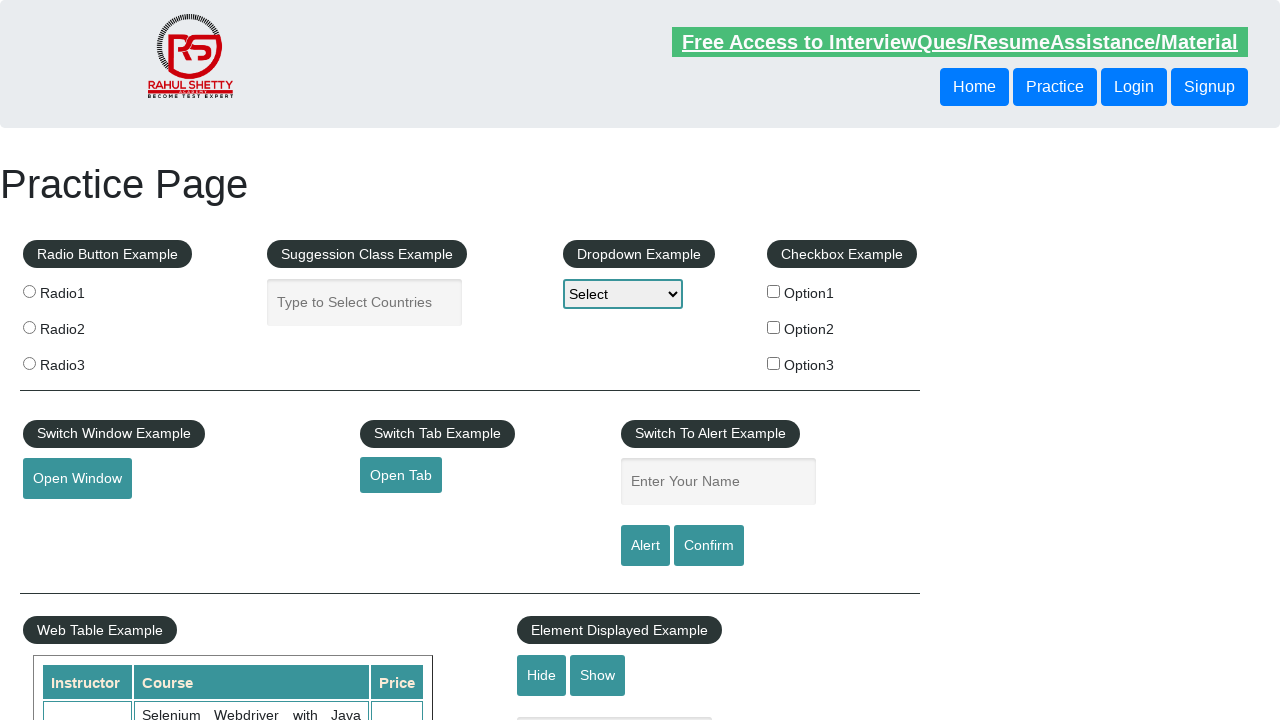

Located all radio buttons in the group
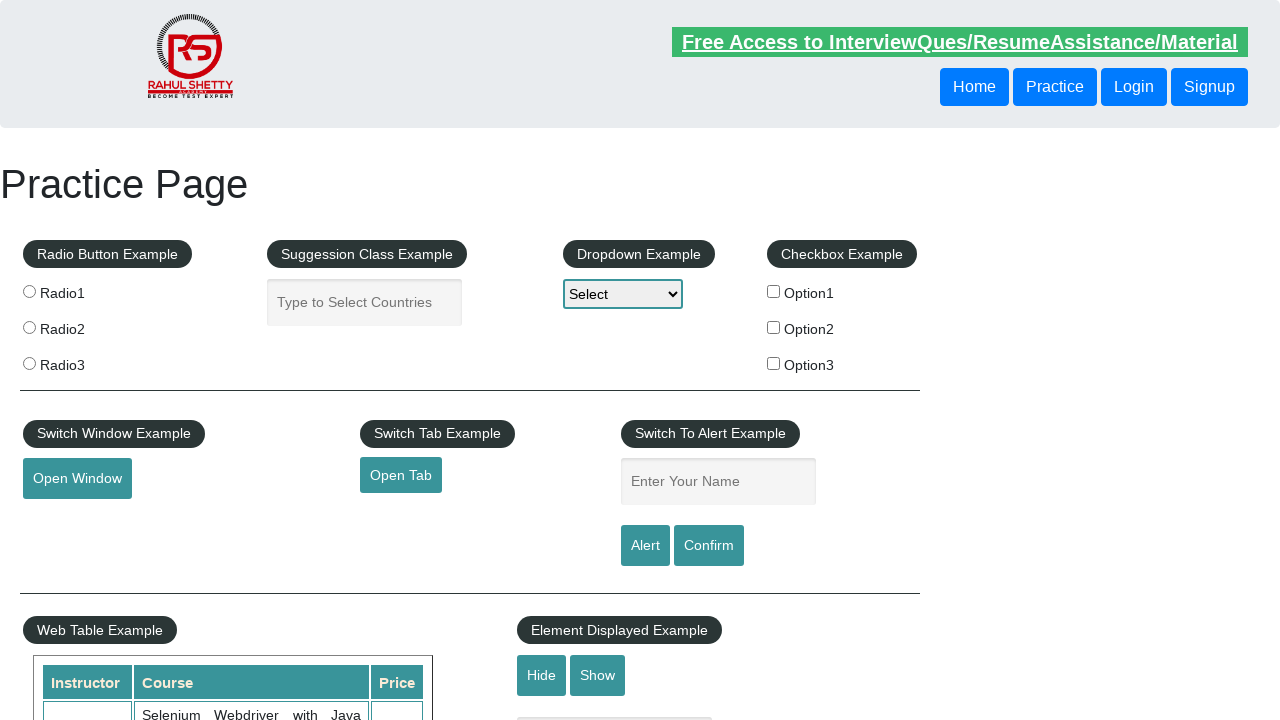

Found 3 radio buttons
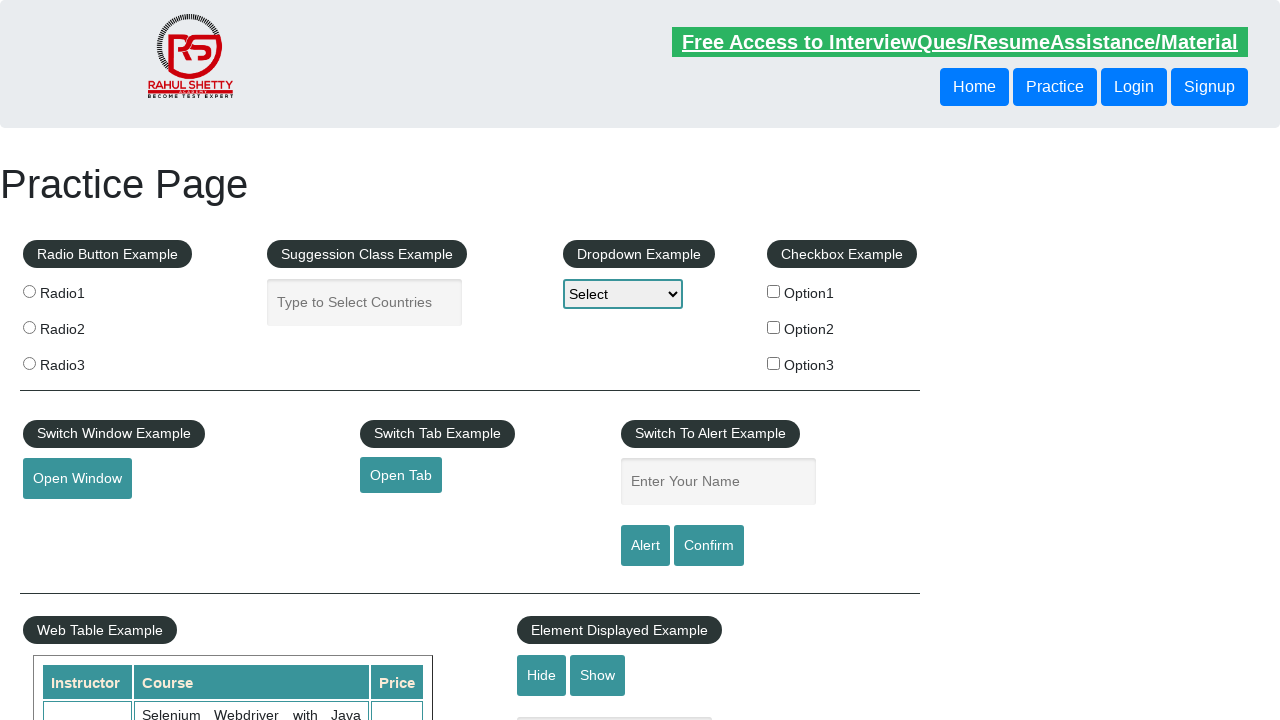

Clicked radio button 1 of 3 at (29, 291) on input[name='radioButton'] >> nth=0
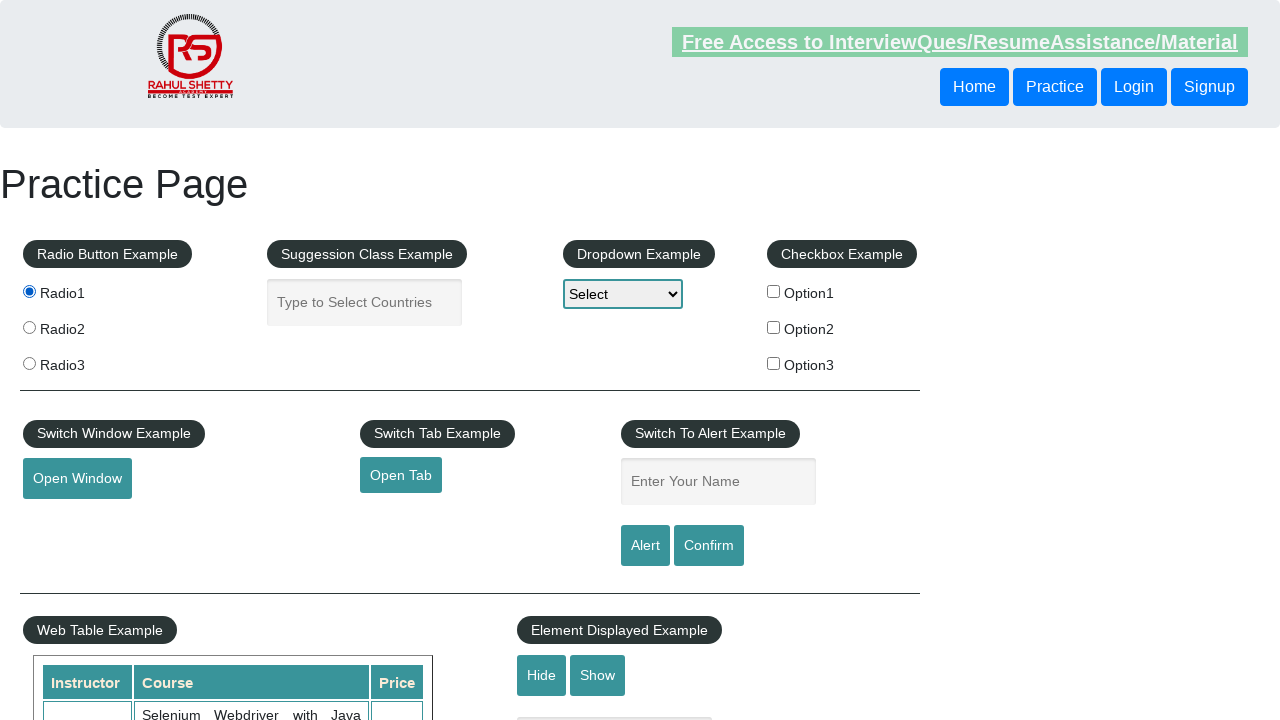

Clicked radio button 2 of 3 at (29, 327) on input[name='radioButton'] >> nth=1
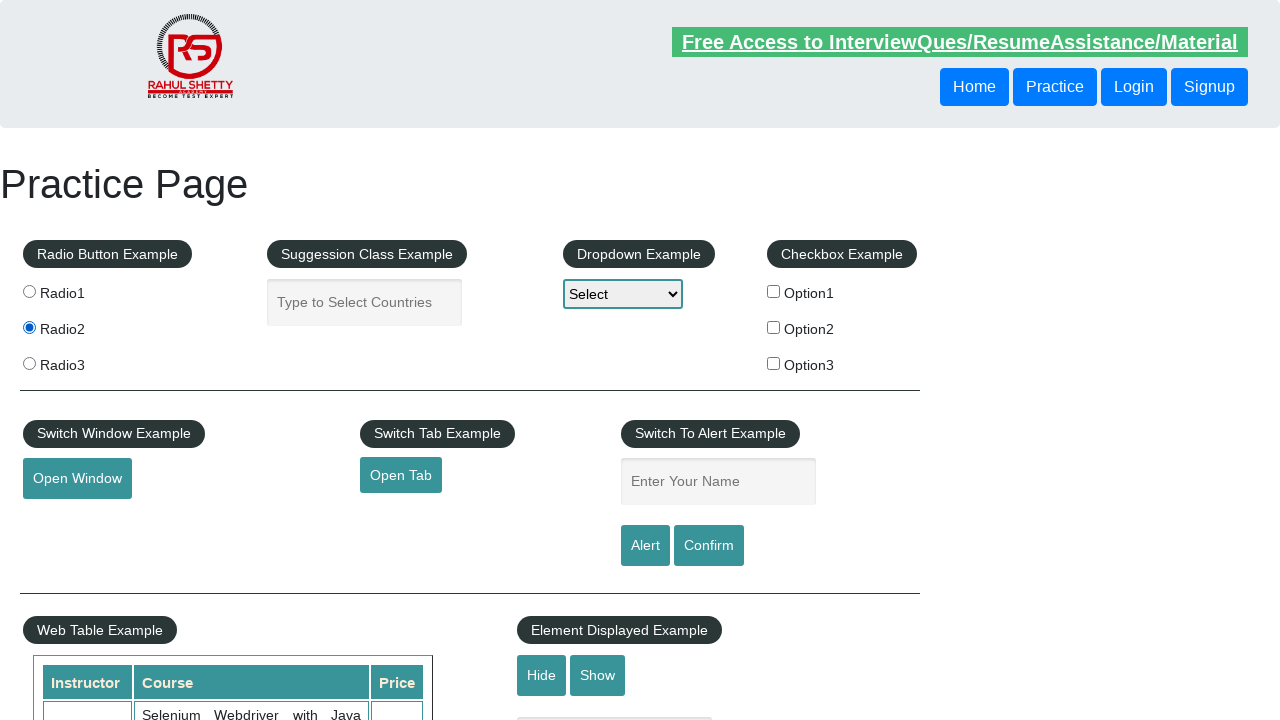

Clicked radio button 3 of 3 at (29, 363) on input[name='radioButton'] >> nth=2
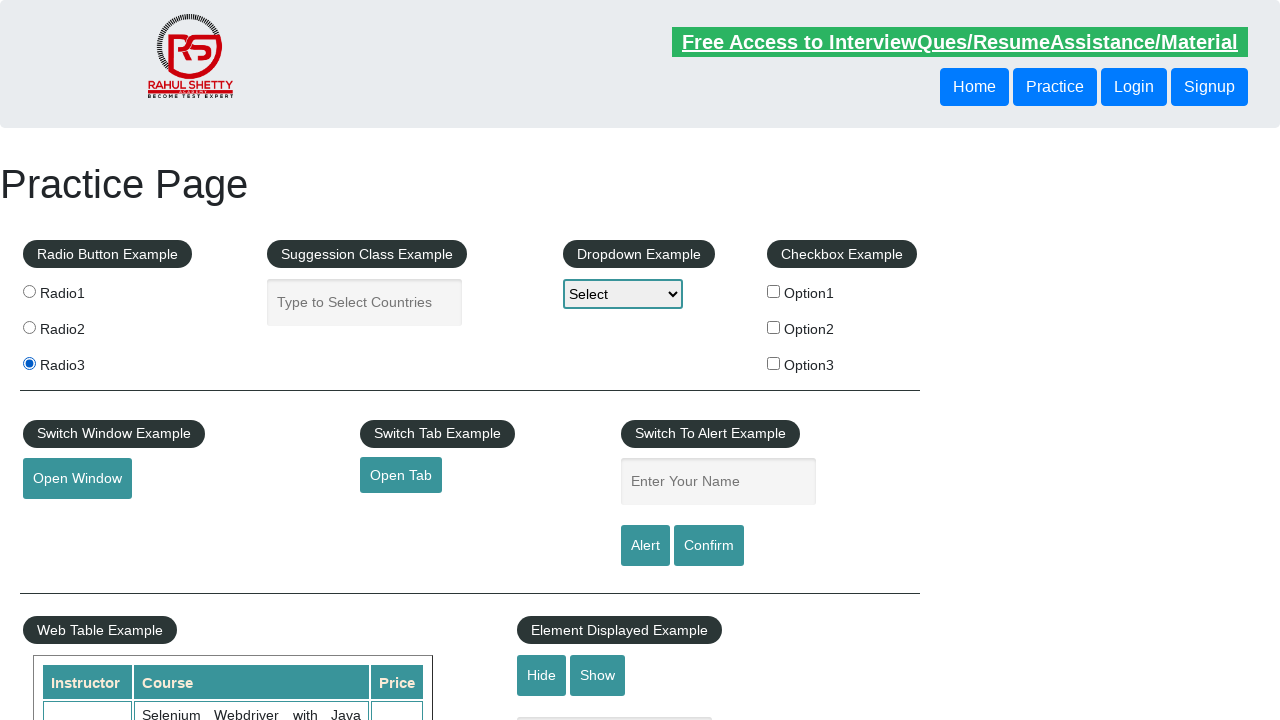

Checkbox element checkBoxOption1 is present on the page
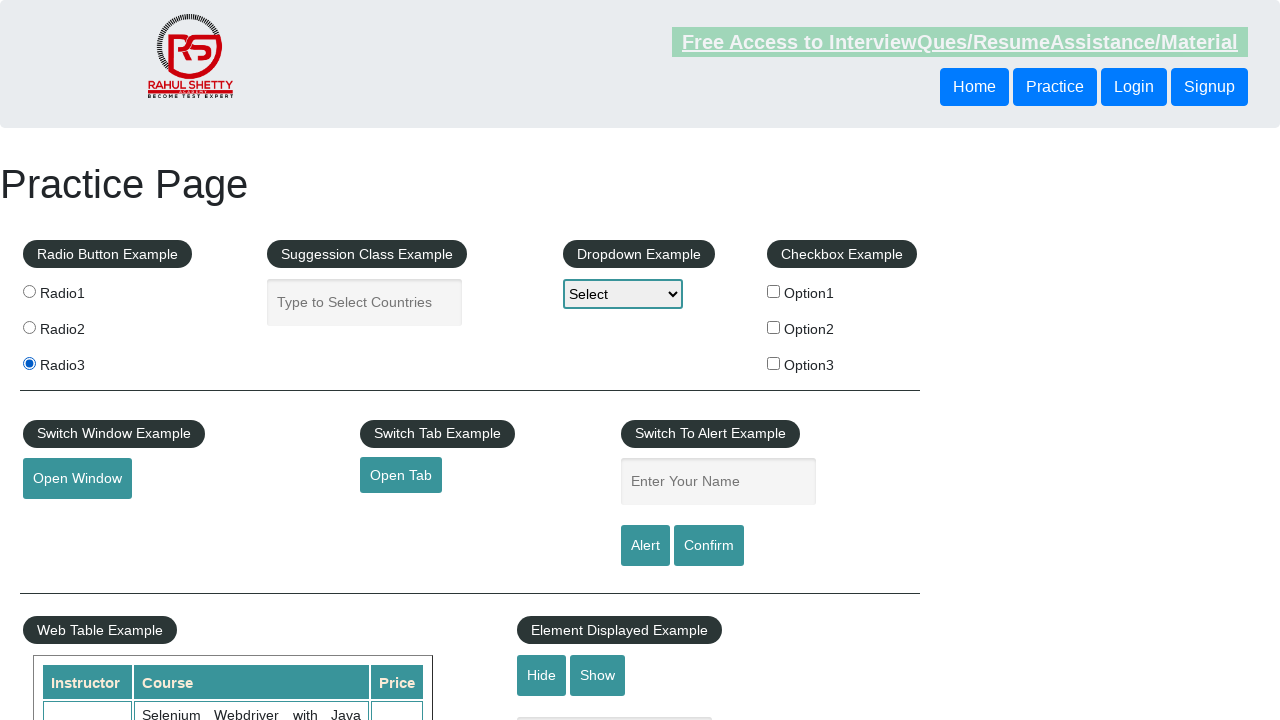

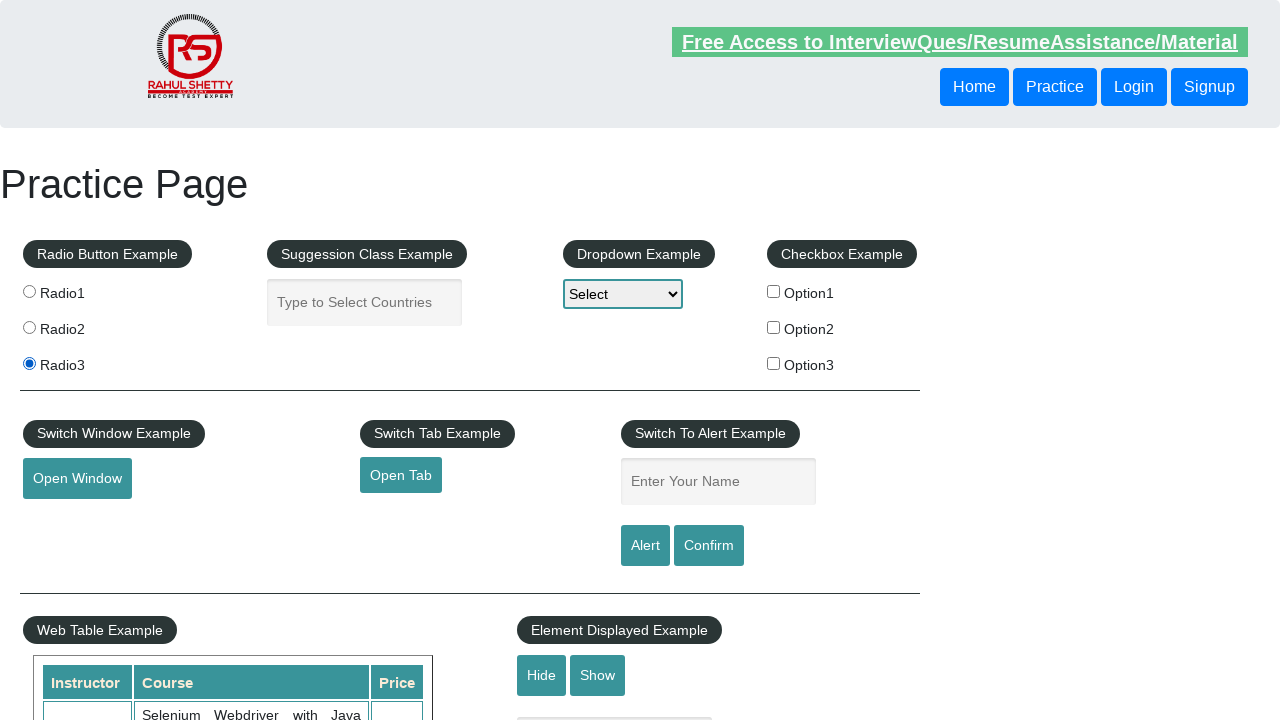